Tests radio button functionality on the DemoQA Radio Button page by clicking on the "Yes" and "Impressive" radio button labels.

Starting URL: https://demoqa.com/radio-button

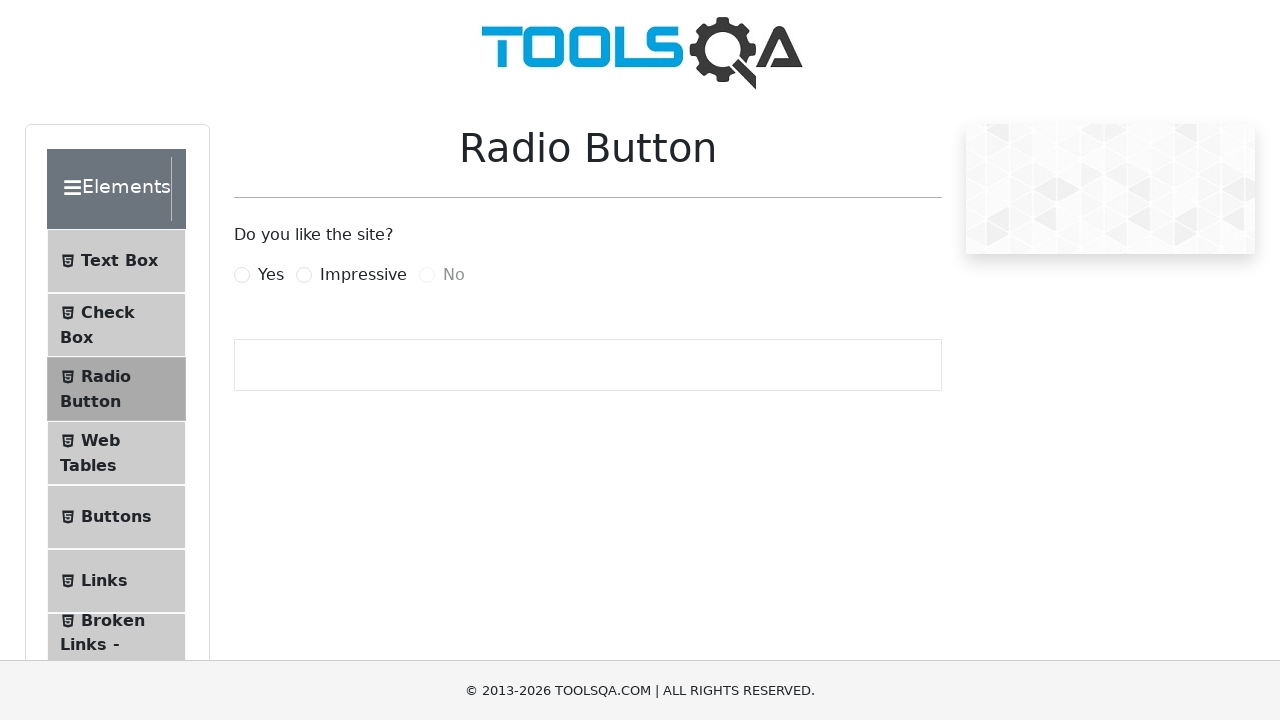

Set viewport size to 1920x1080
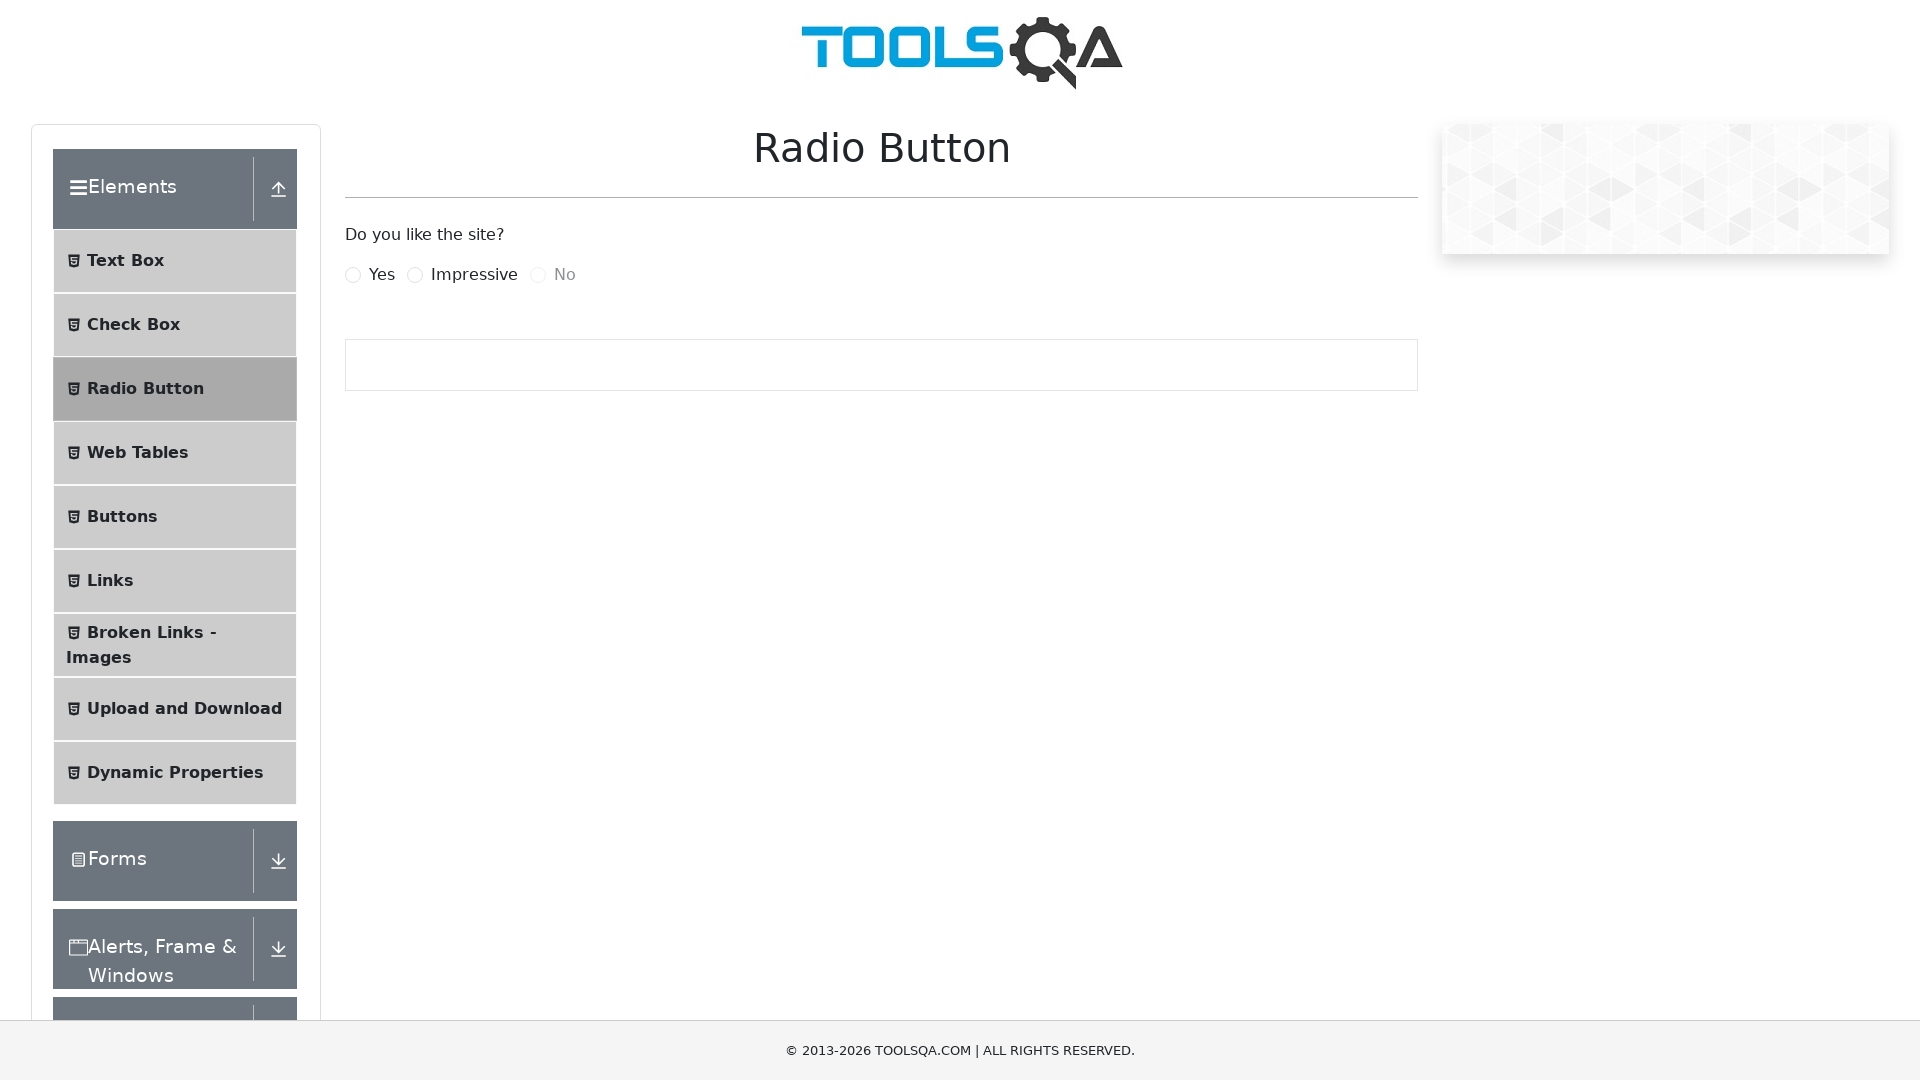

Hid the fixed banner element
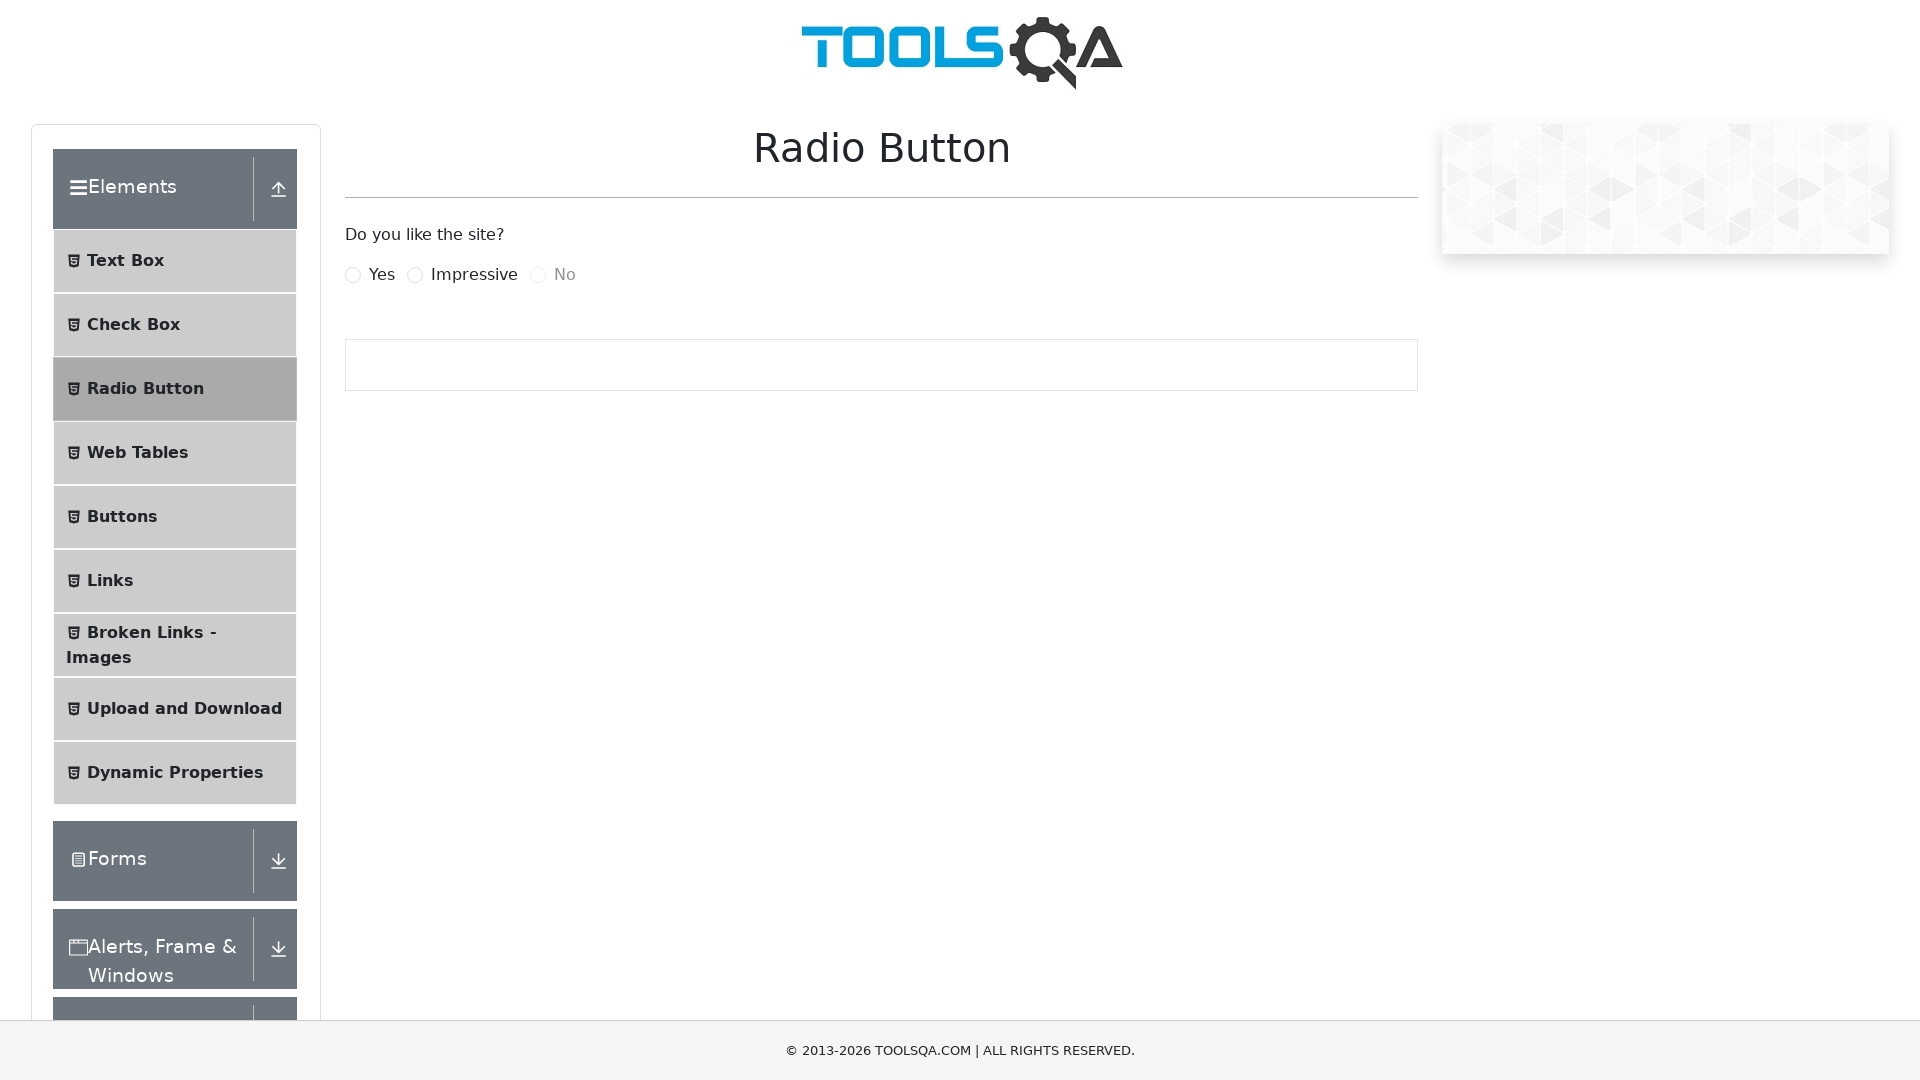

Hid the footer element
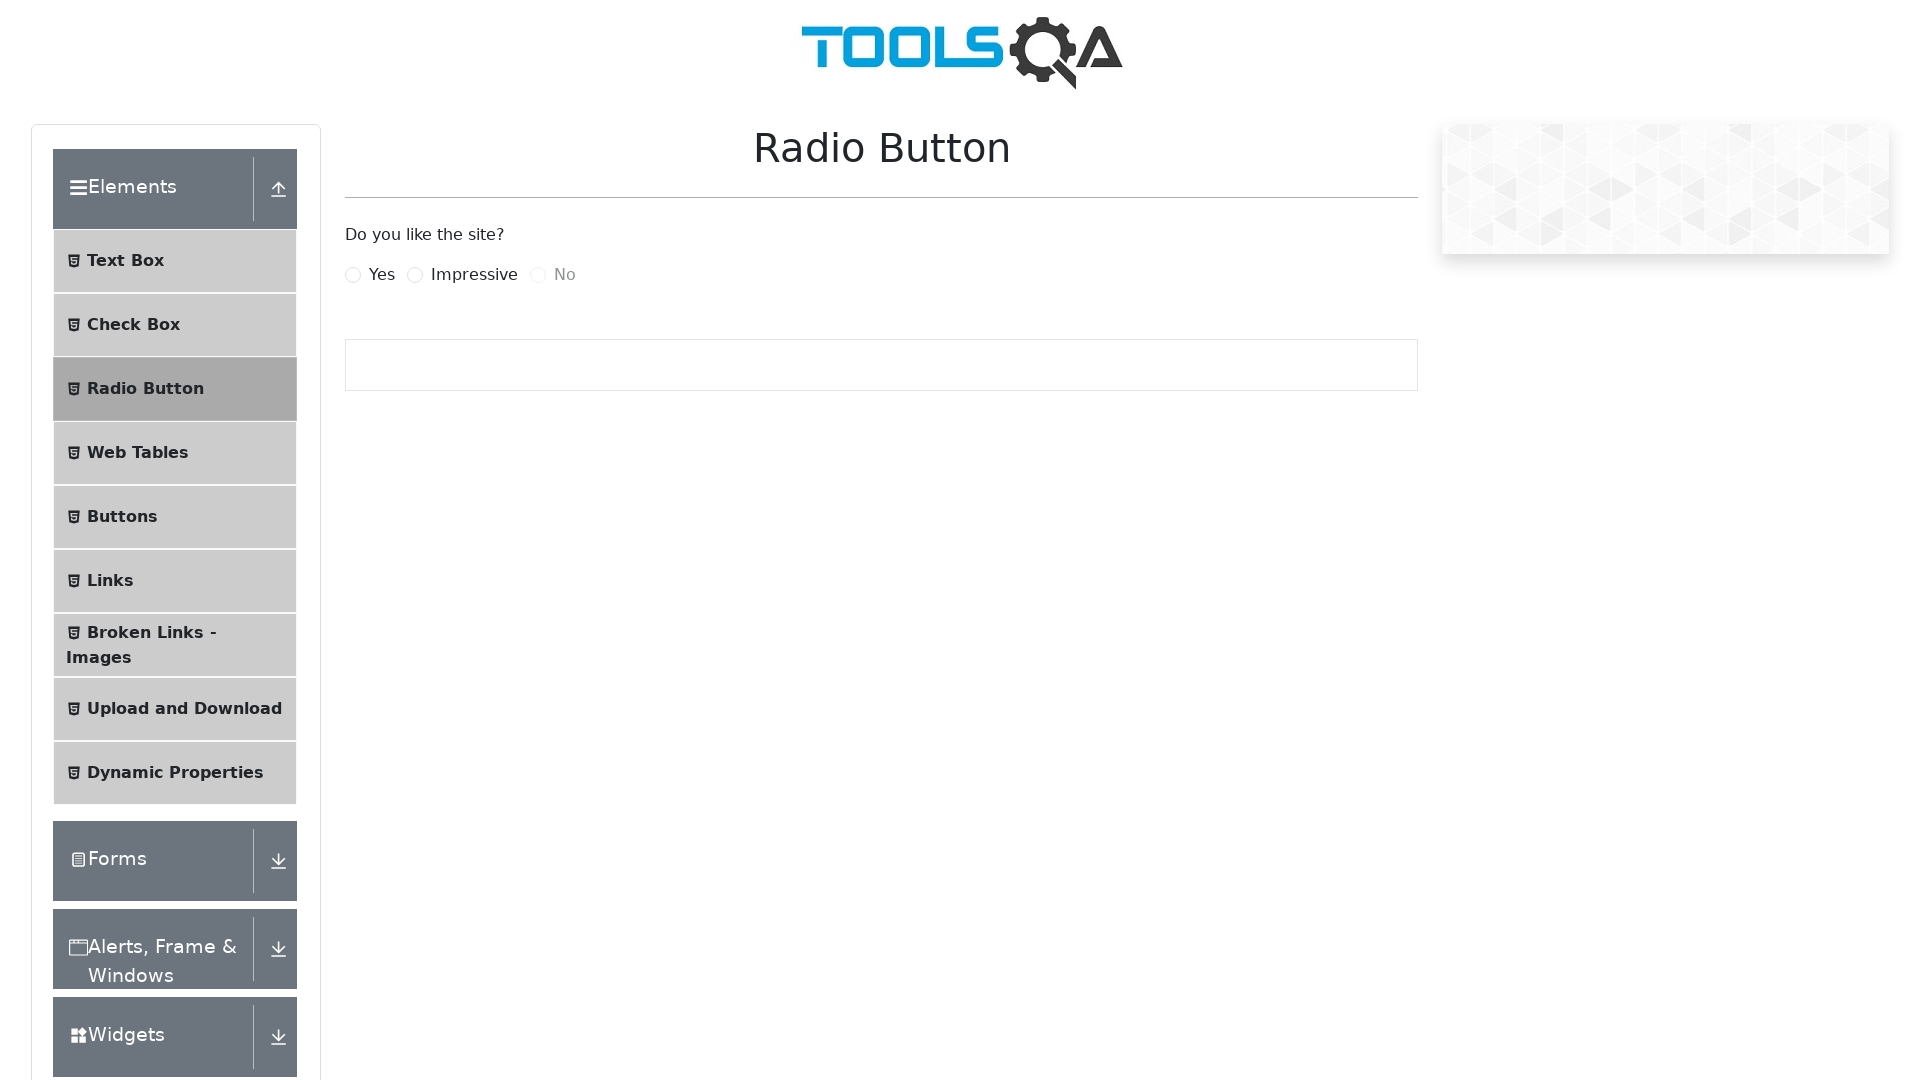

Clicked the 'Yes' radio button label at (382, 275) on label[for='yesRadio']
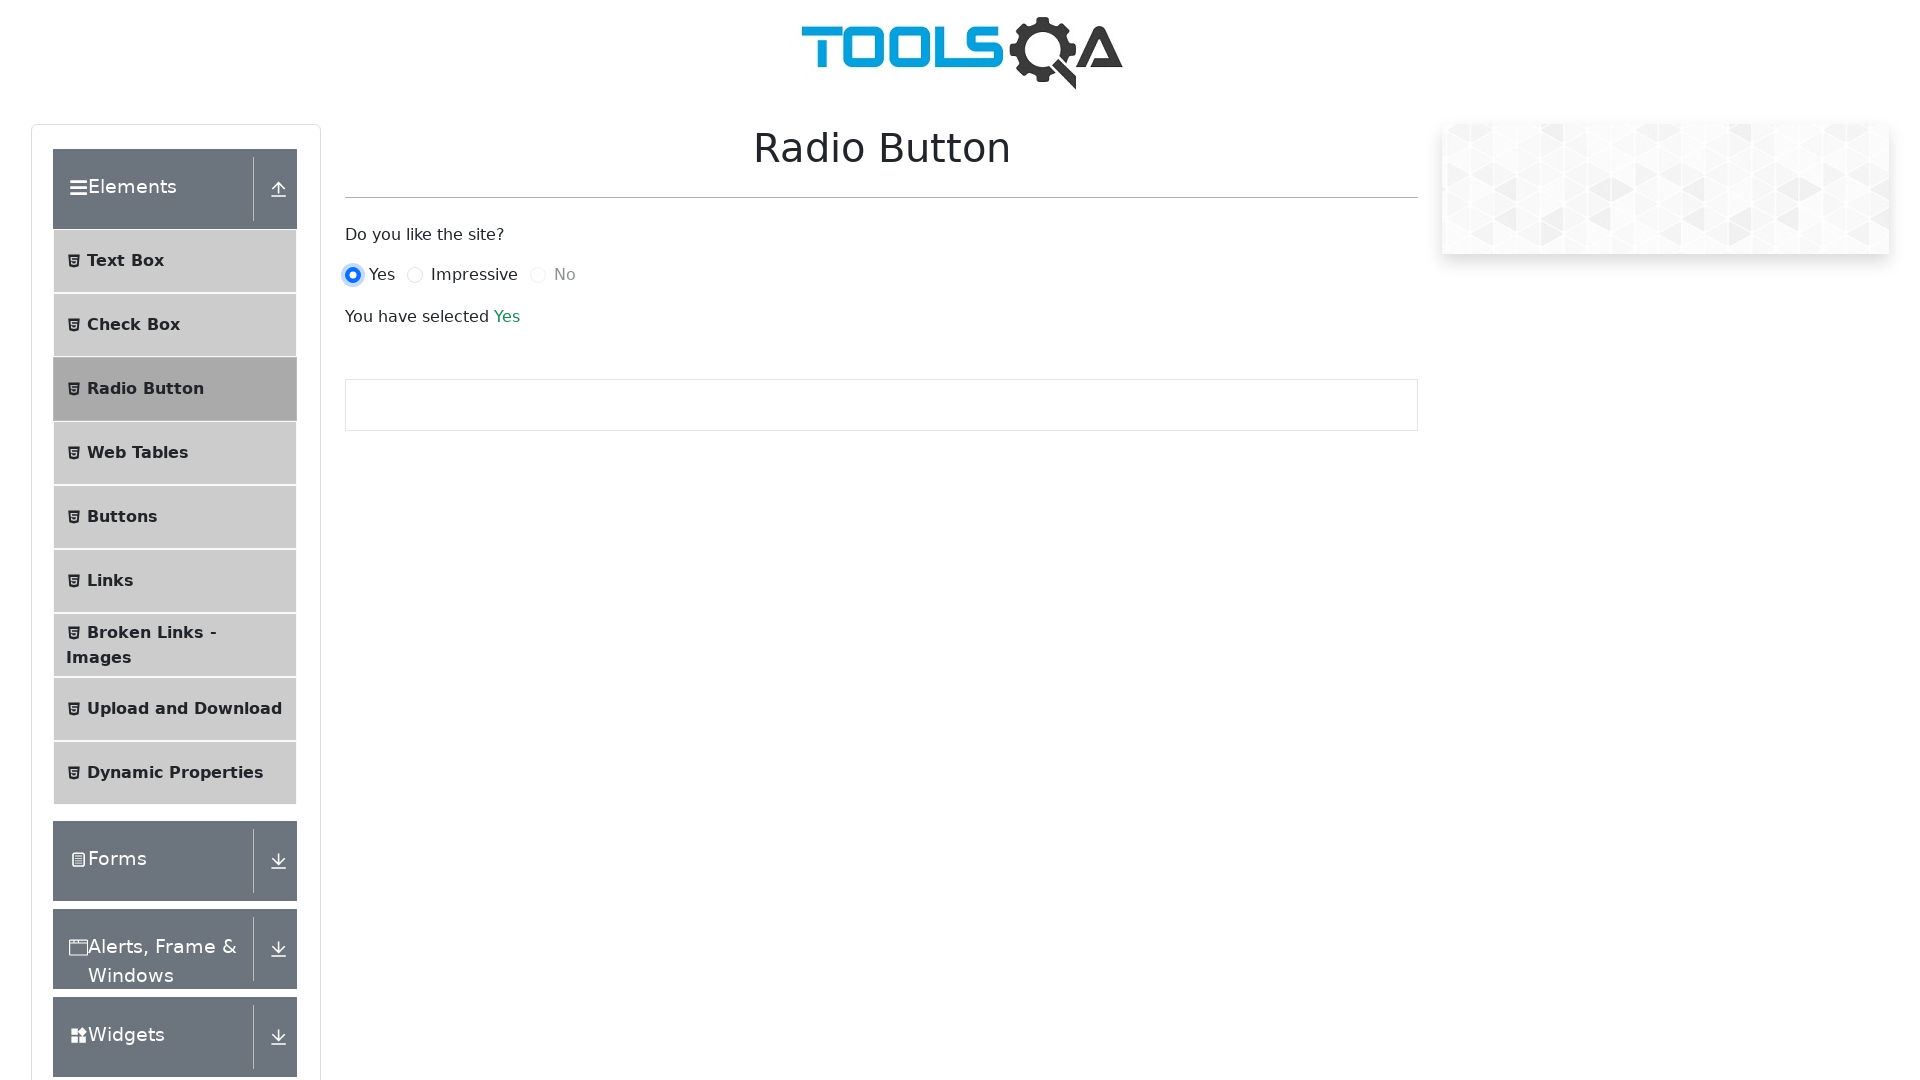

Clicked the 'Impressive' radio button label at (474, 275) on label[for='impressiveRadio']
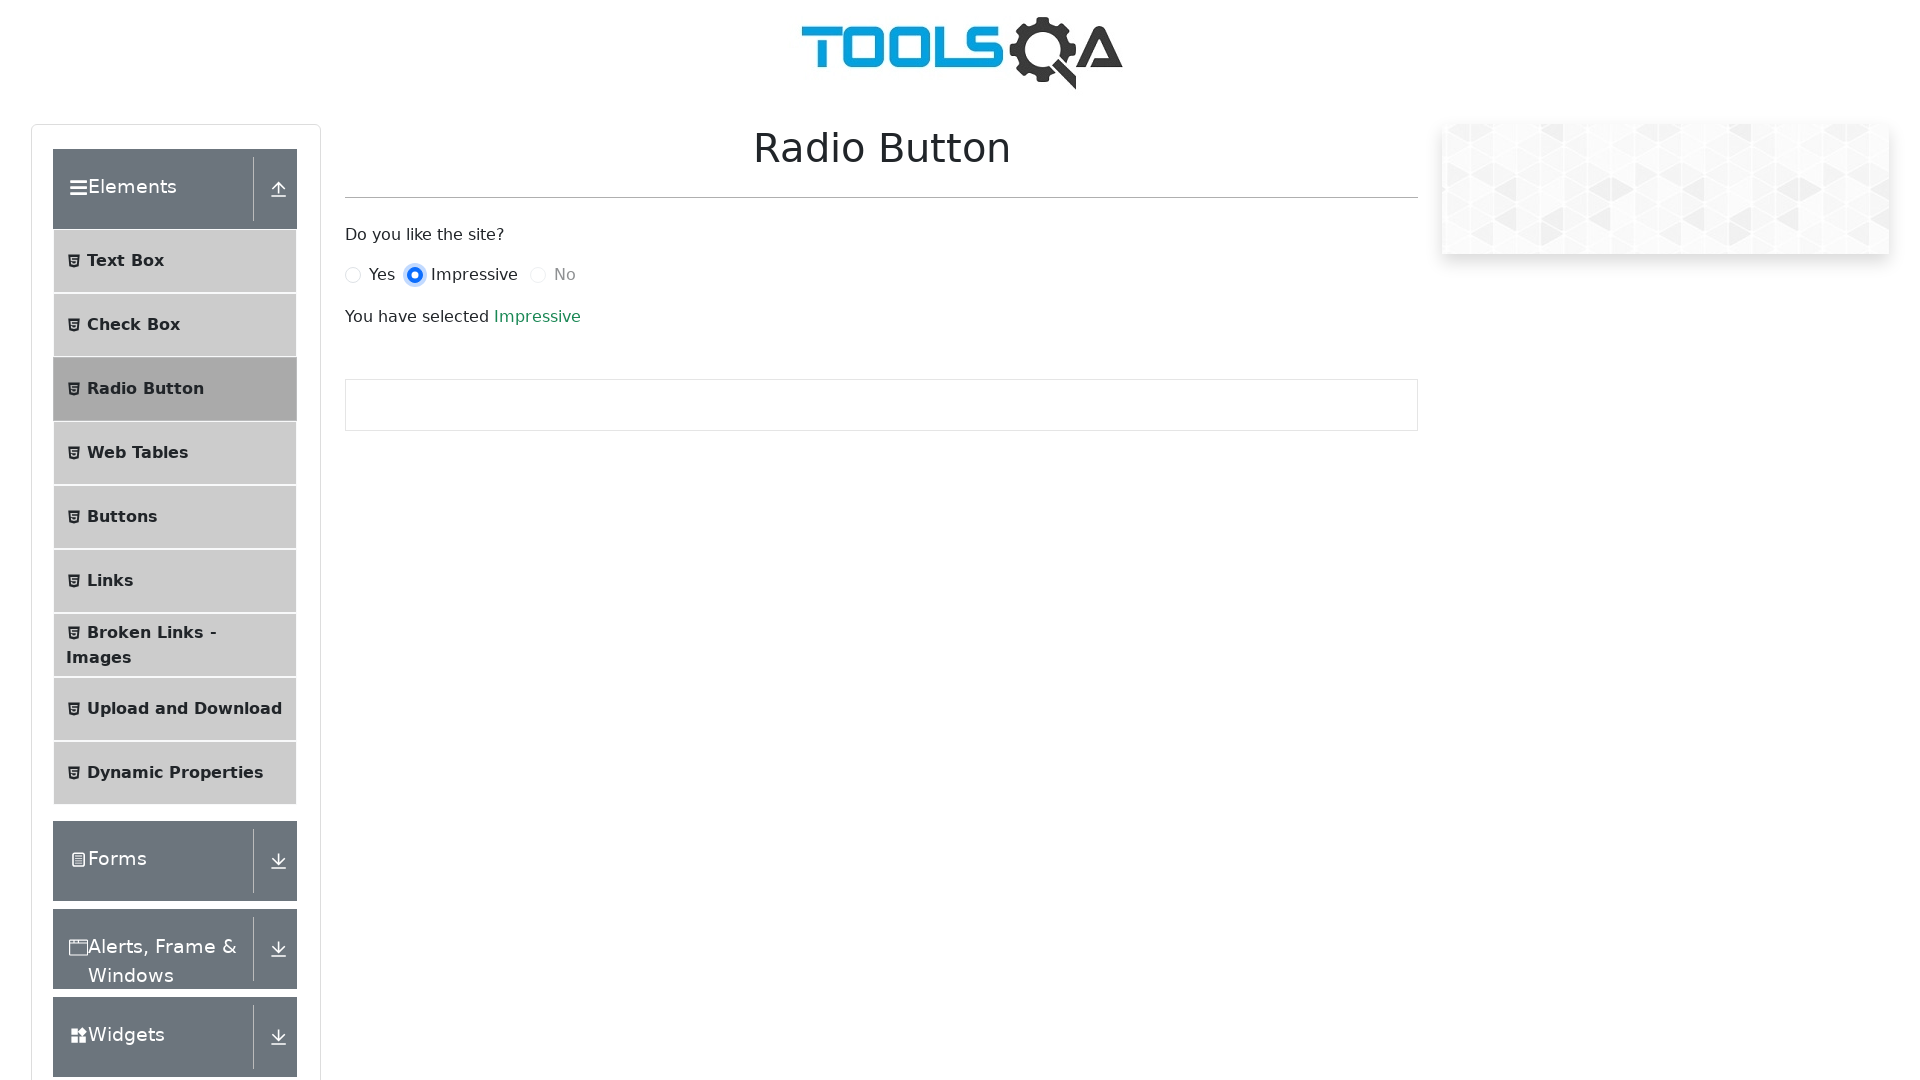

Page reached networkidle state
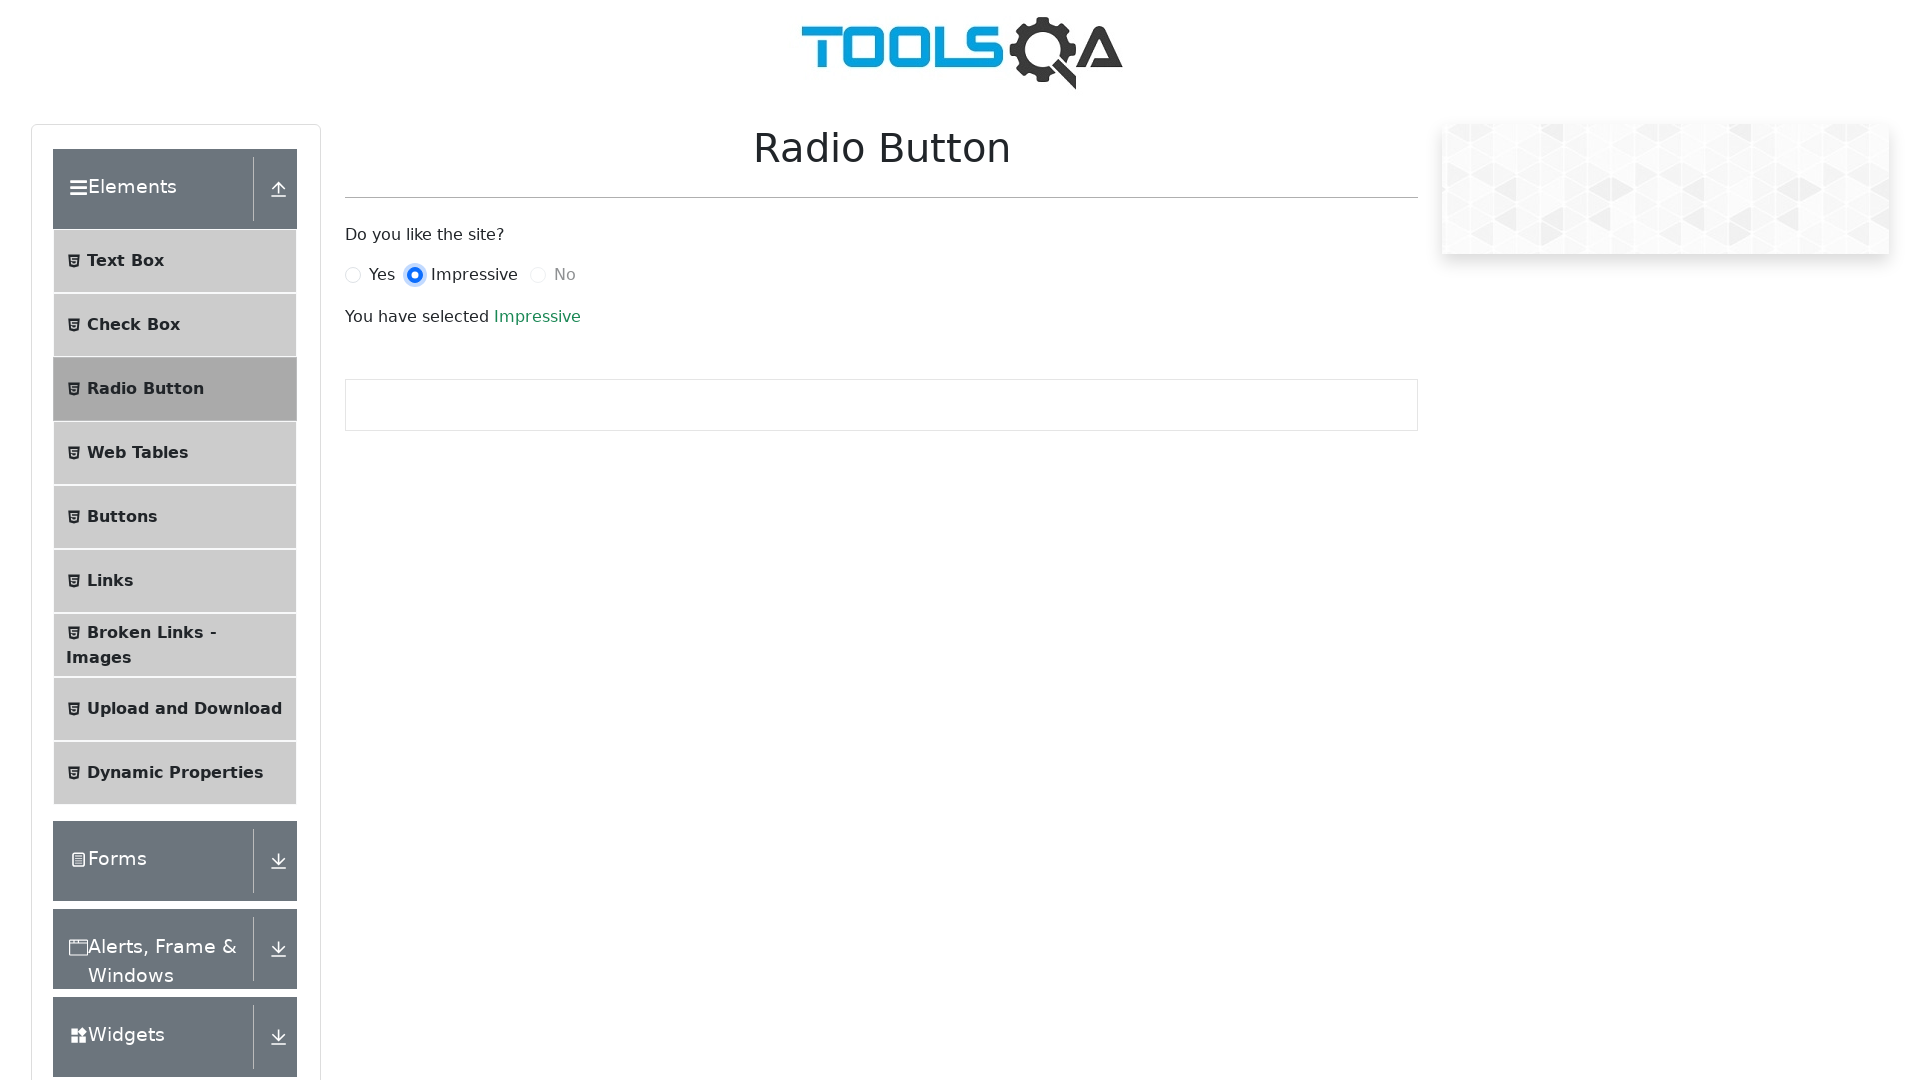

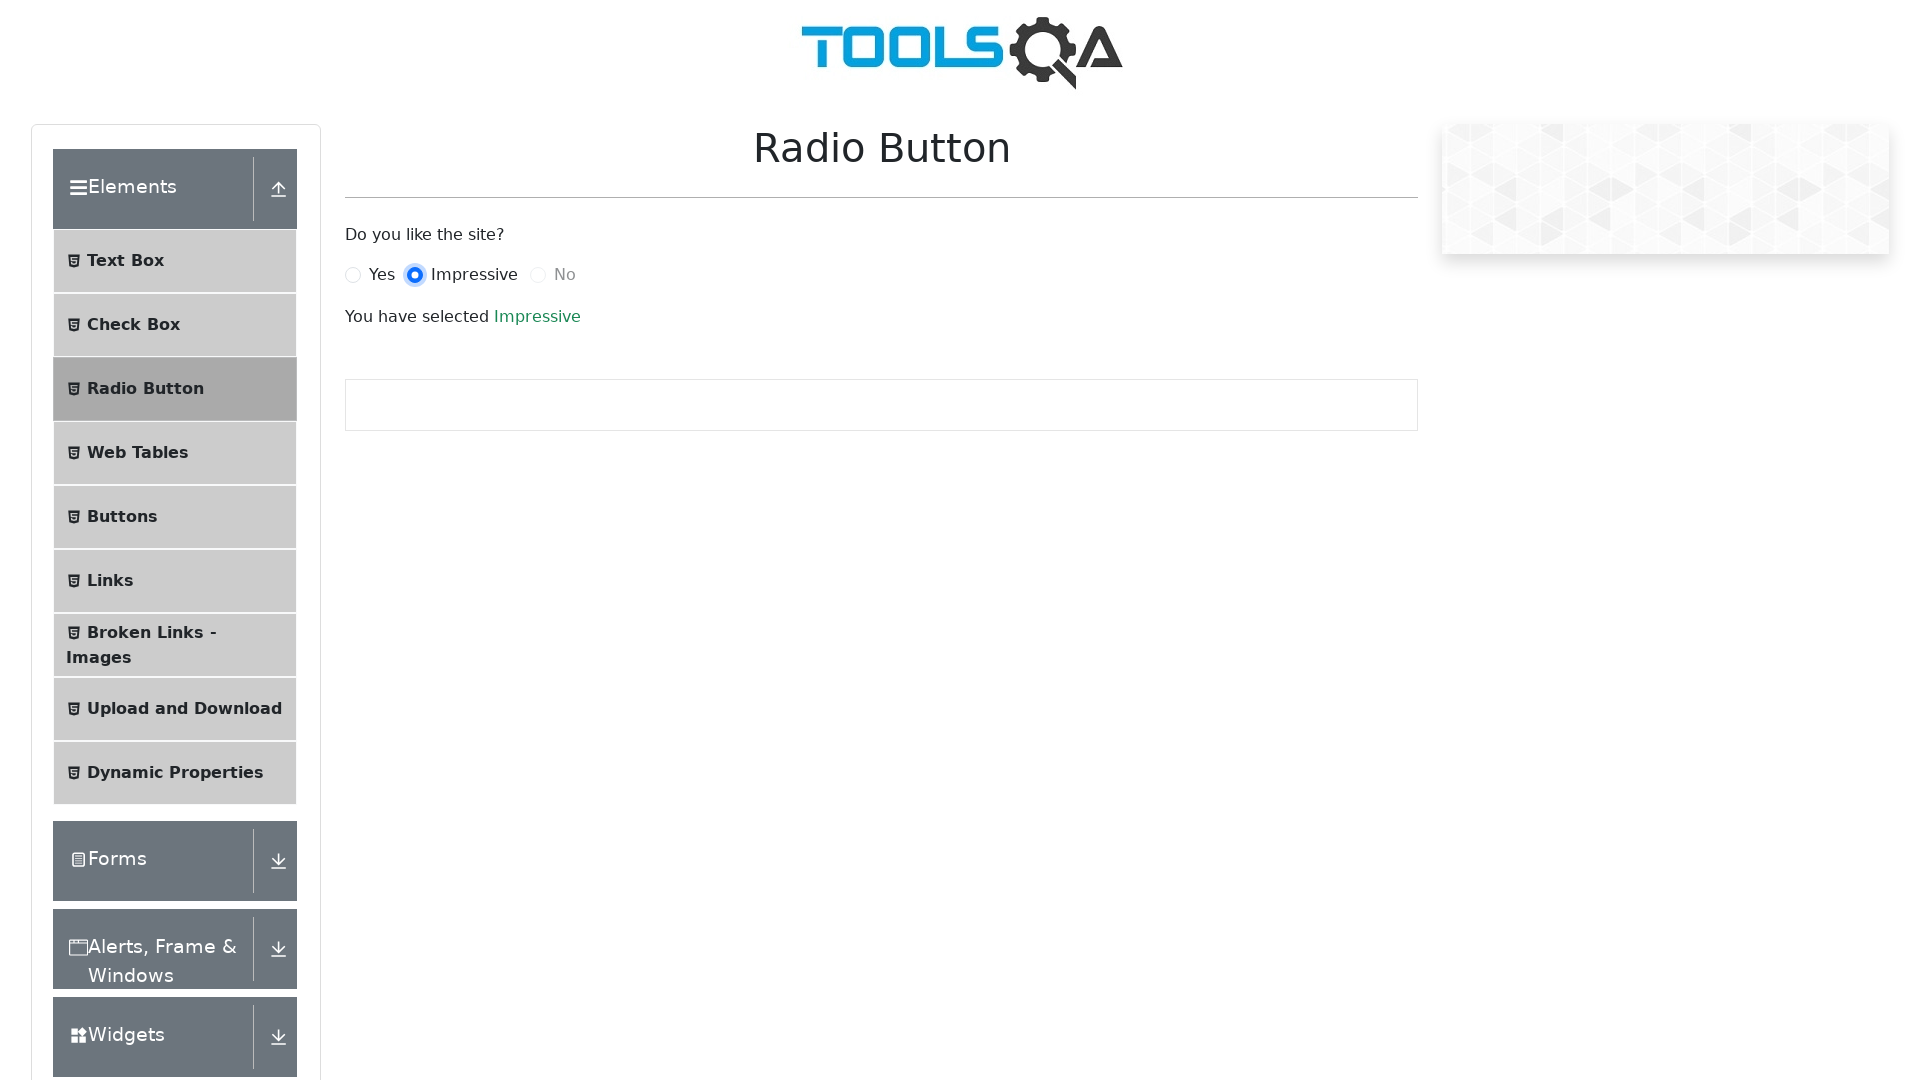